Tests handling of a prompt alert by clicking the button, entering text, and accepting the alert

Starting URL: https://the-internet.herokuapp.com/javascript_alerts

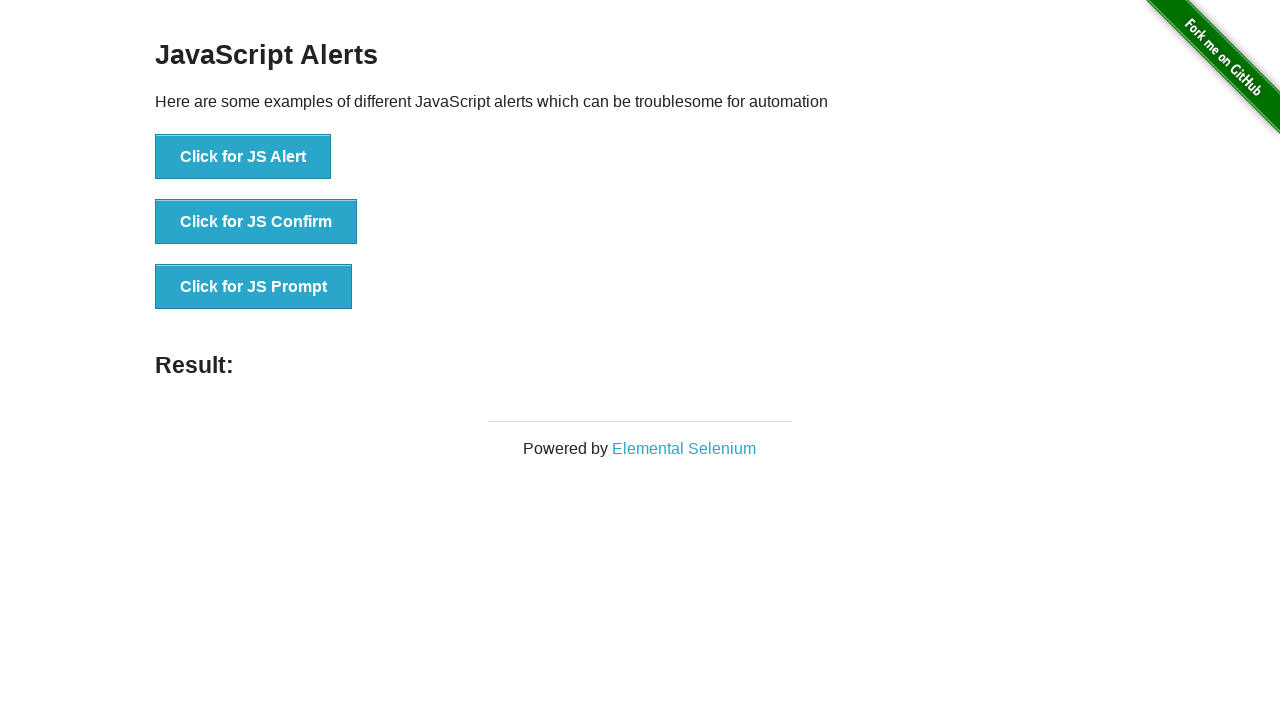

Set up dialog handler for prompt alert
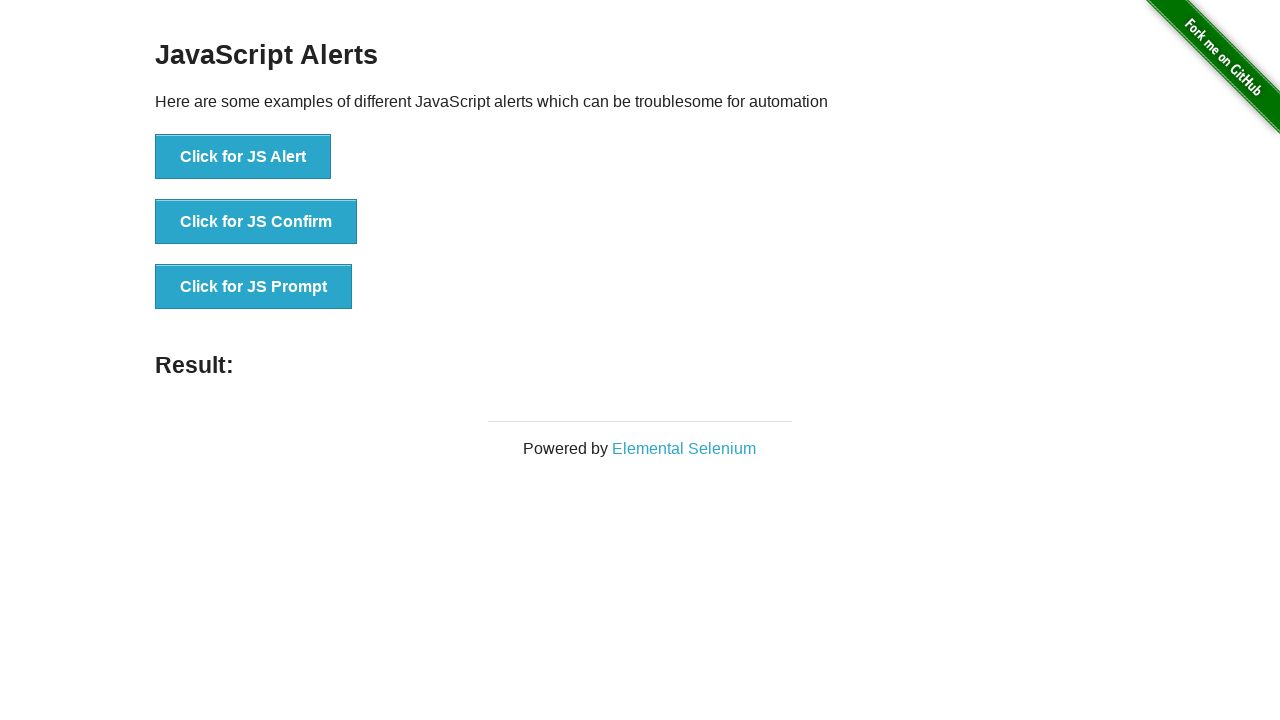

Clicked 'Click for JS Prompt' button to trigger prompt alert at (254, 287) on xpath=//button[normalize-space()='Click for JS Prompt']
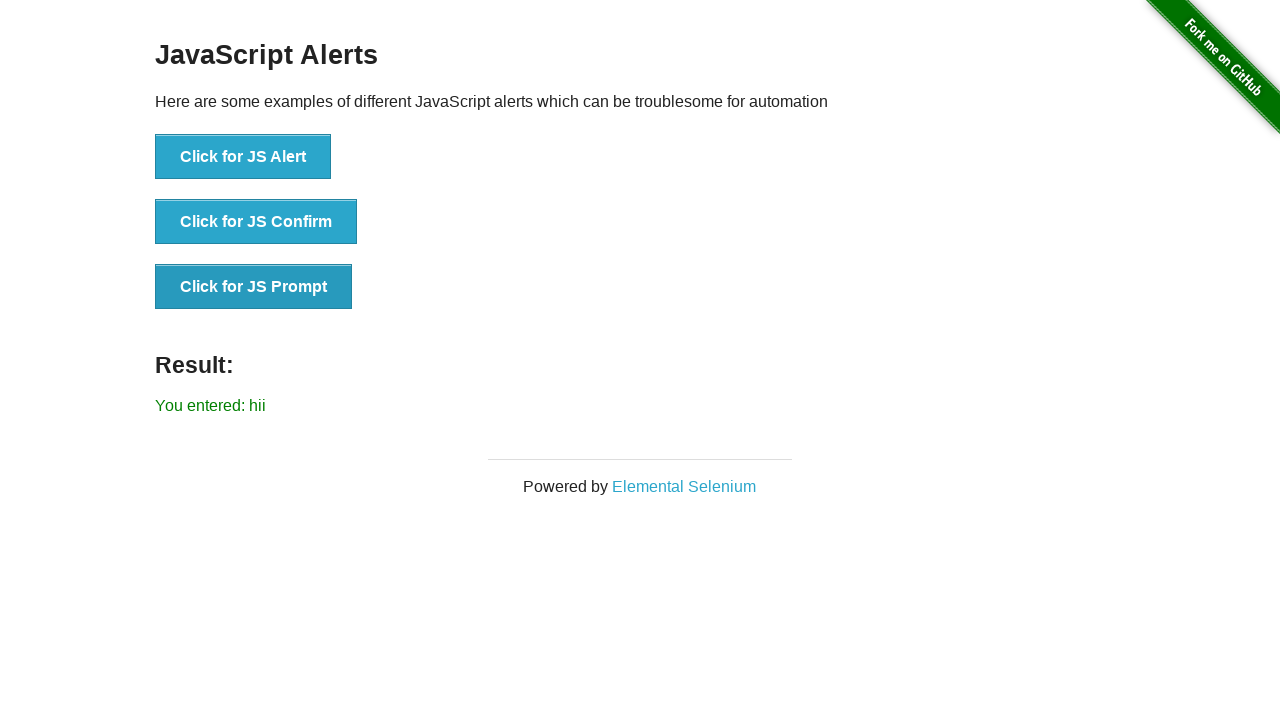

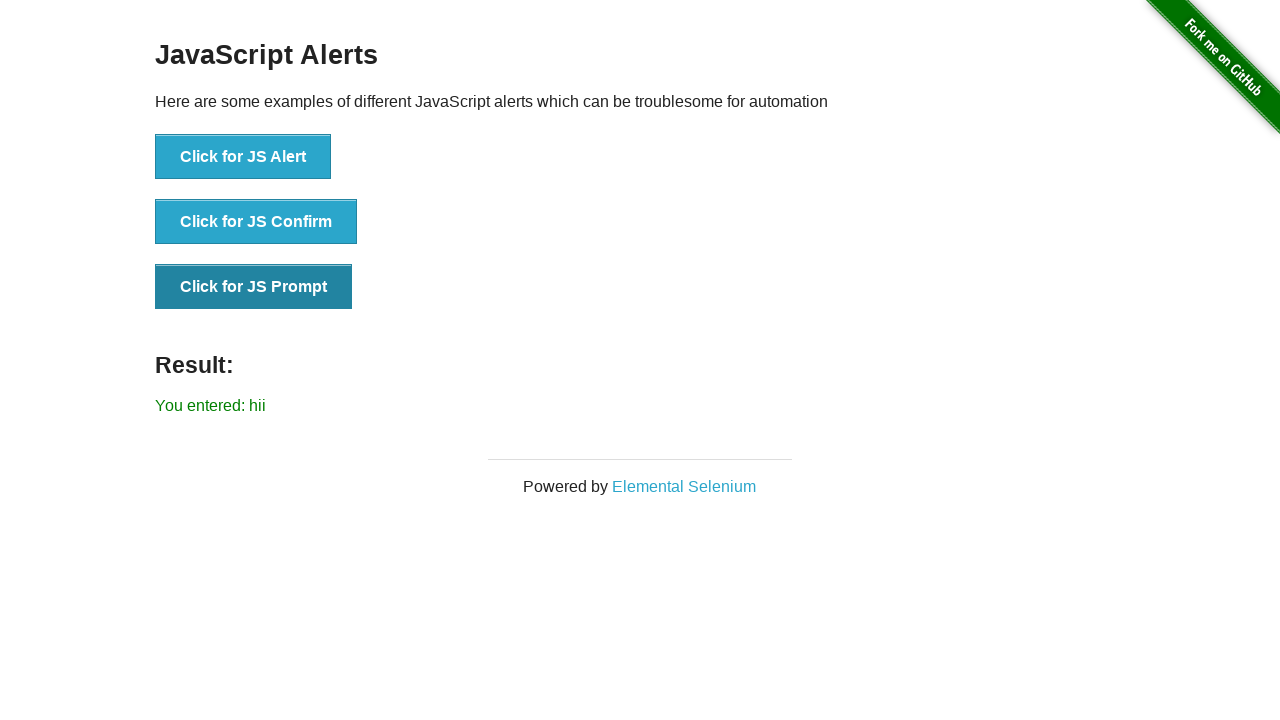